Tests notification messages by clicking a link multiple times and verifying different notification messages appear

Starting URL: https://the-internet.herokuapp.com/notification_message_rendered

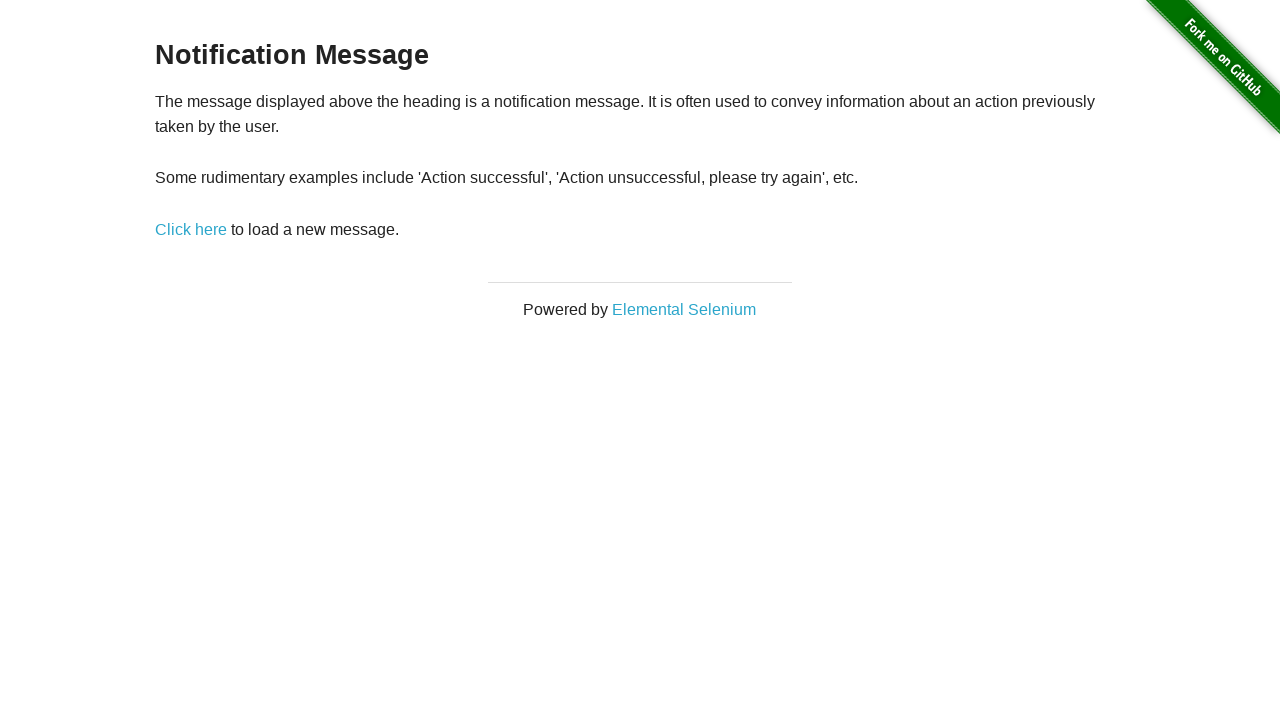

Clicked 'Click here' link to trigger notification at (191, 229) on xpath=//a[contains(text(),'Click here')]
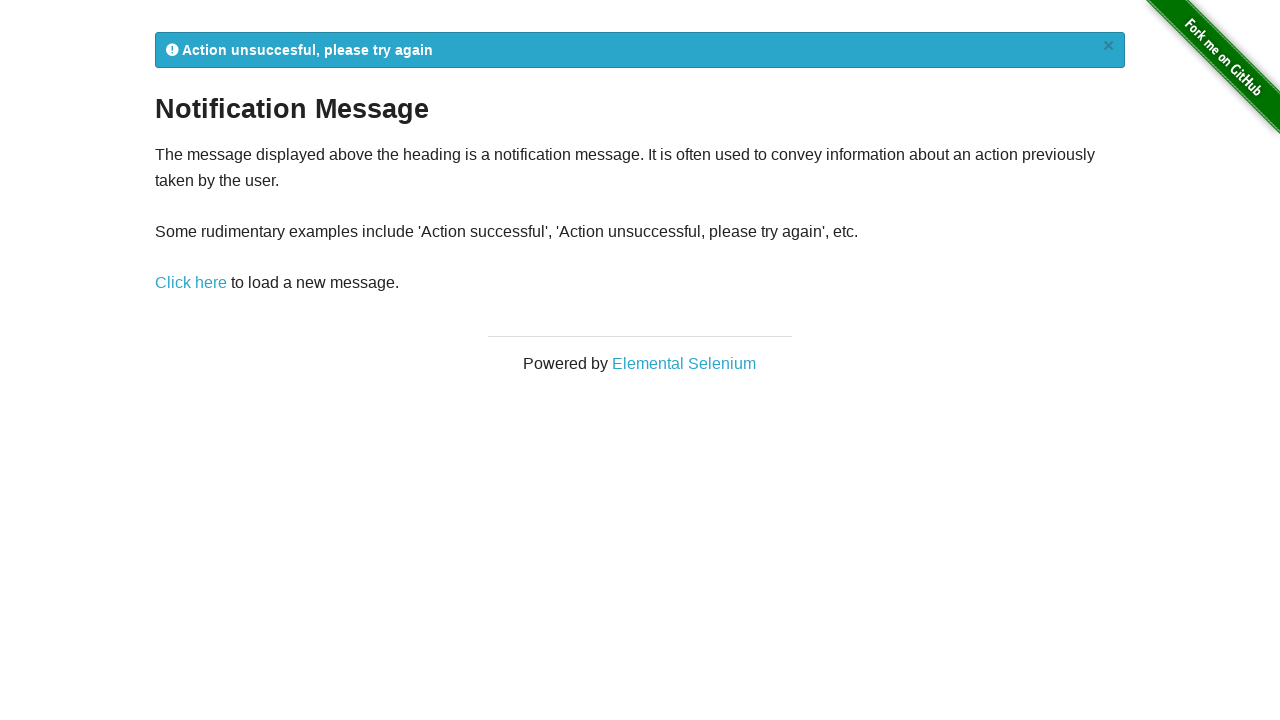

Waited 500ms for notification to appear
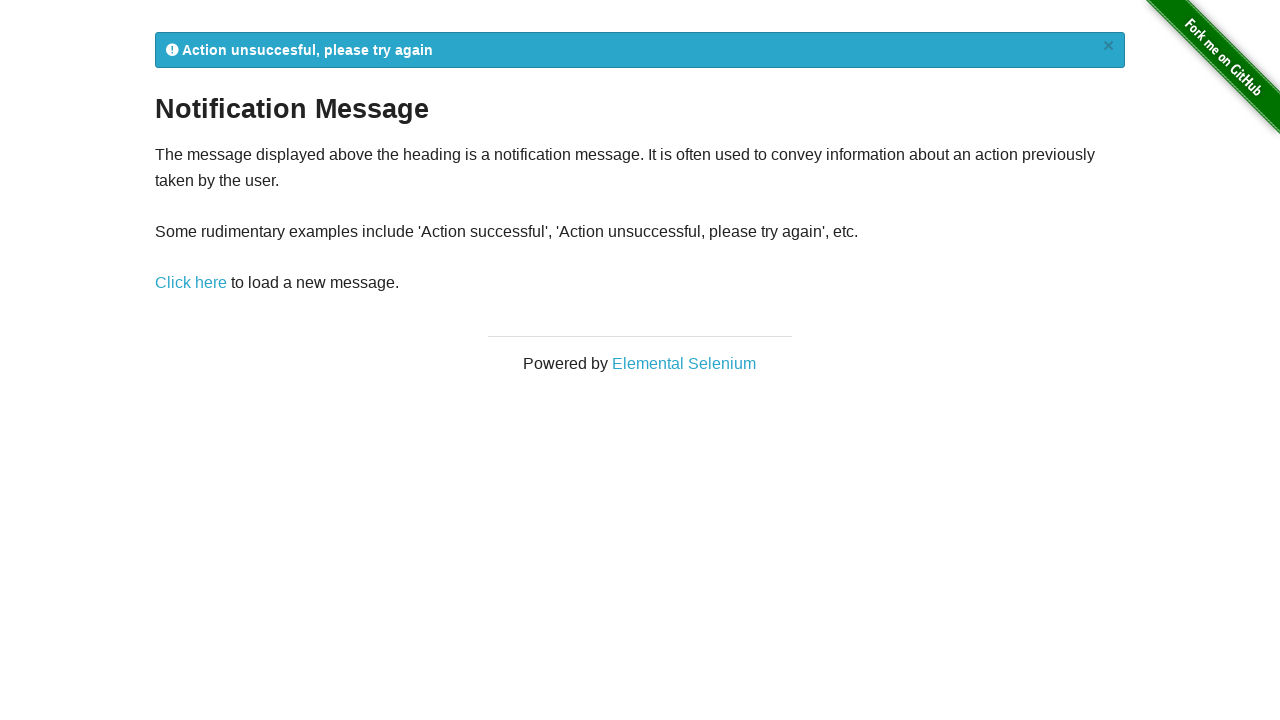

Clicked 'Click here' link to trigger notification at (191, 283) on xpath=//a[contains(text(),'Click here')]
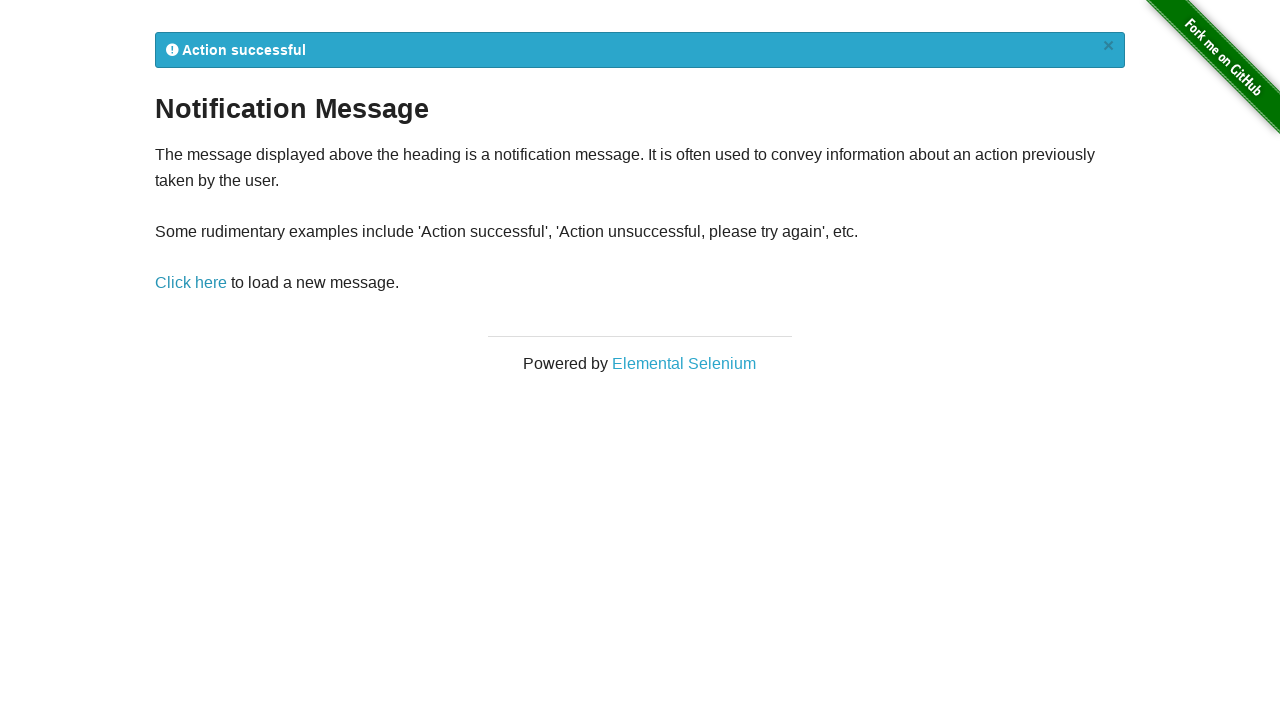

Waited 500ms for notification to appear
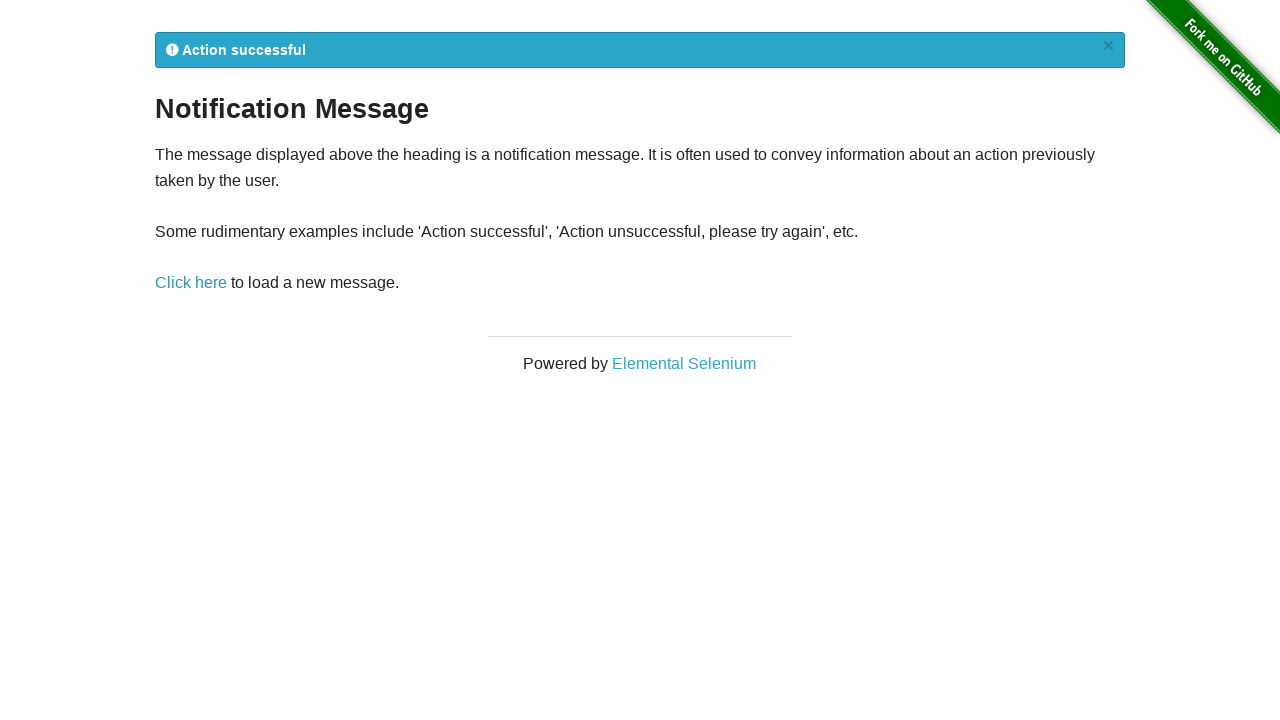

Clicked 'Click here' link to trigger notification at (191, 283) on xpath=//a[contains(text(),'Click here')]
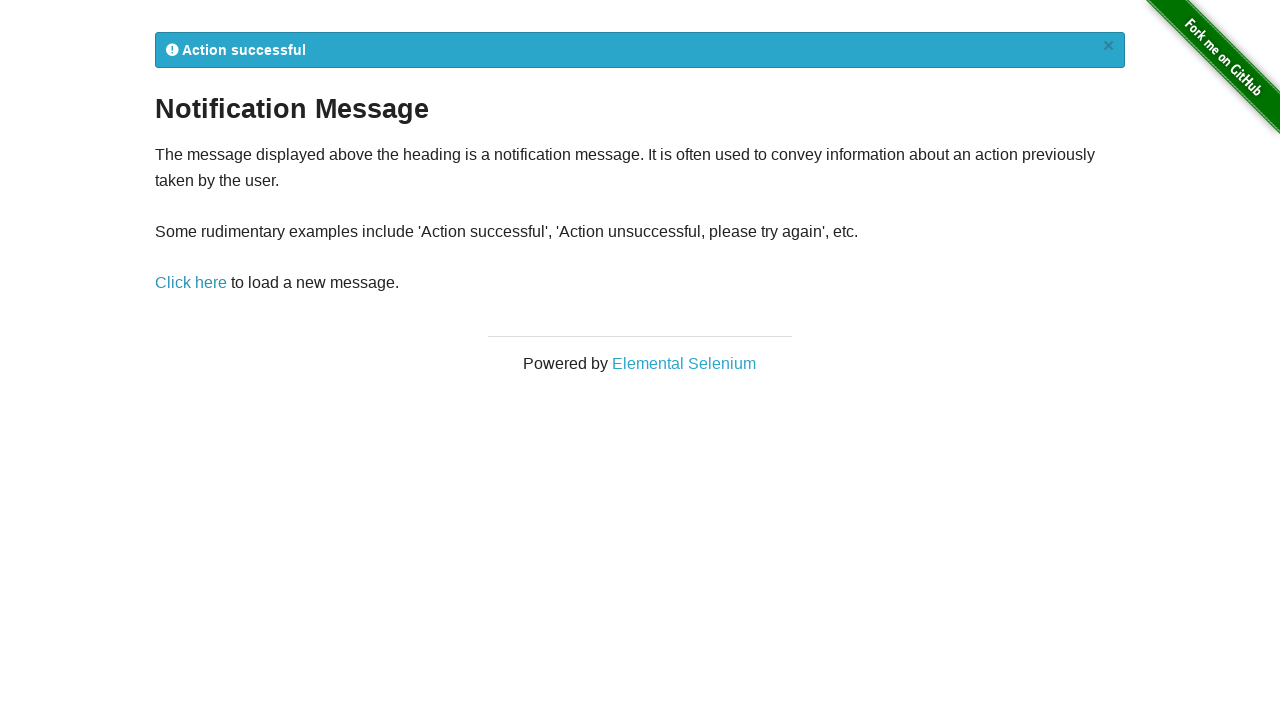

Waited 500ms for notification to appear
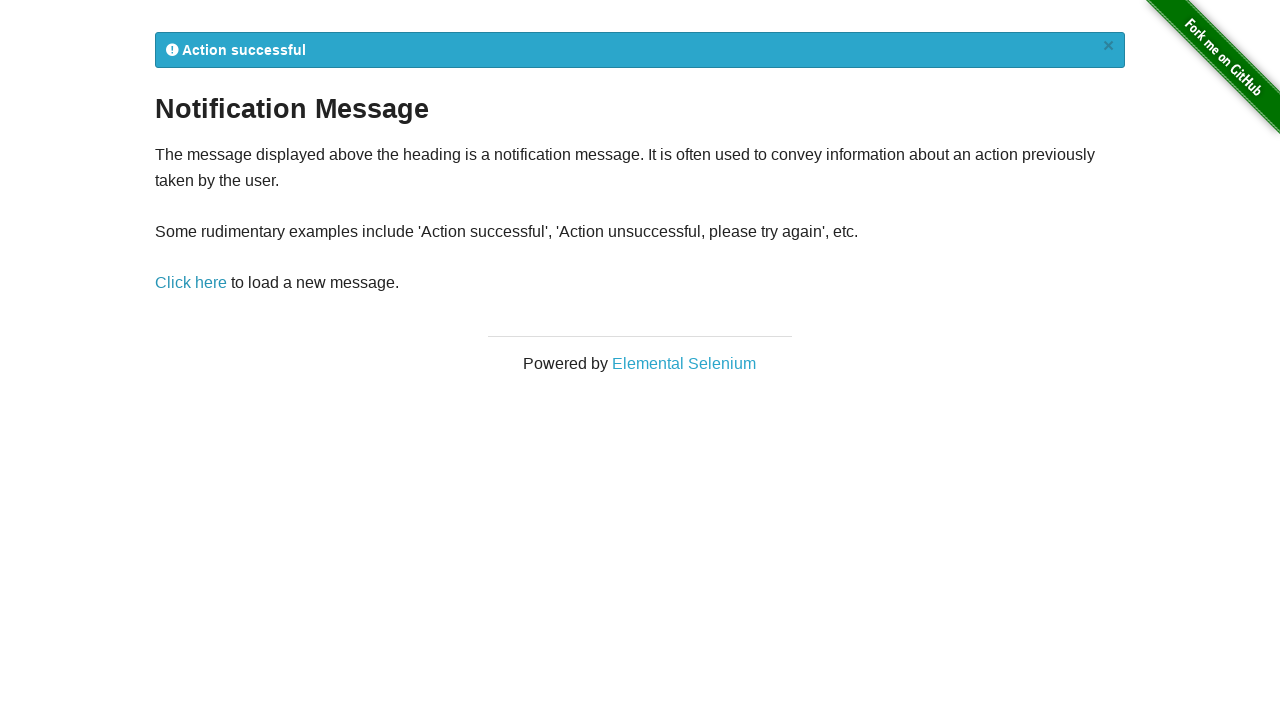

Retrieved notification message text
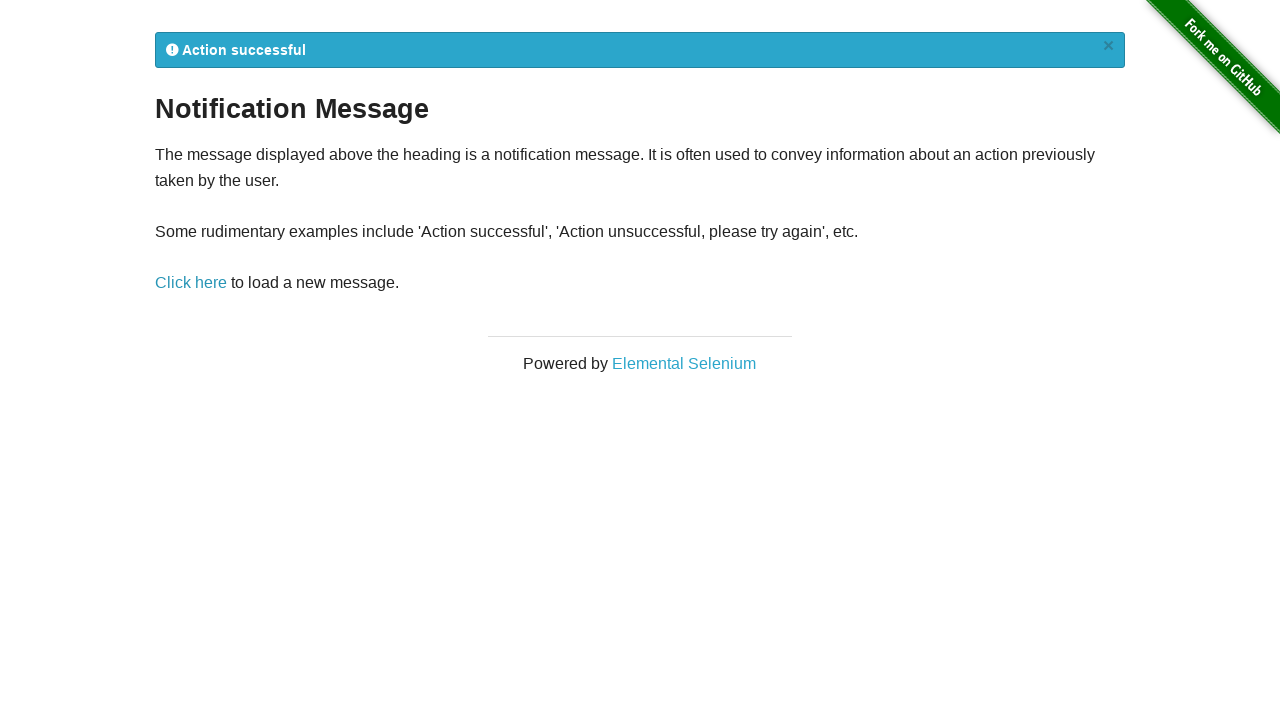

Verified 'Action' text appears in notification message
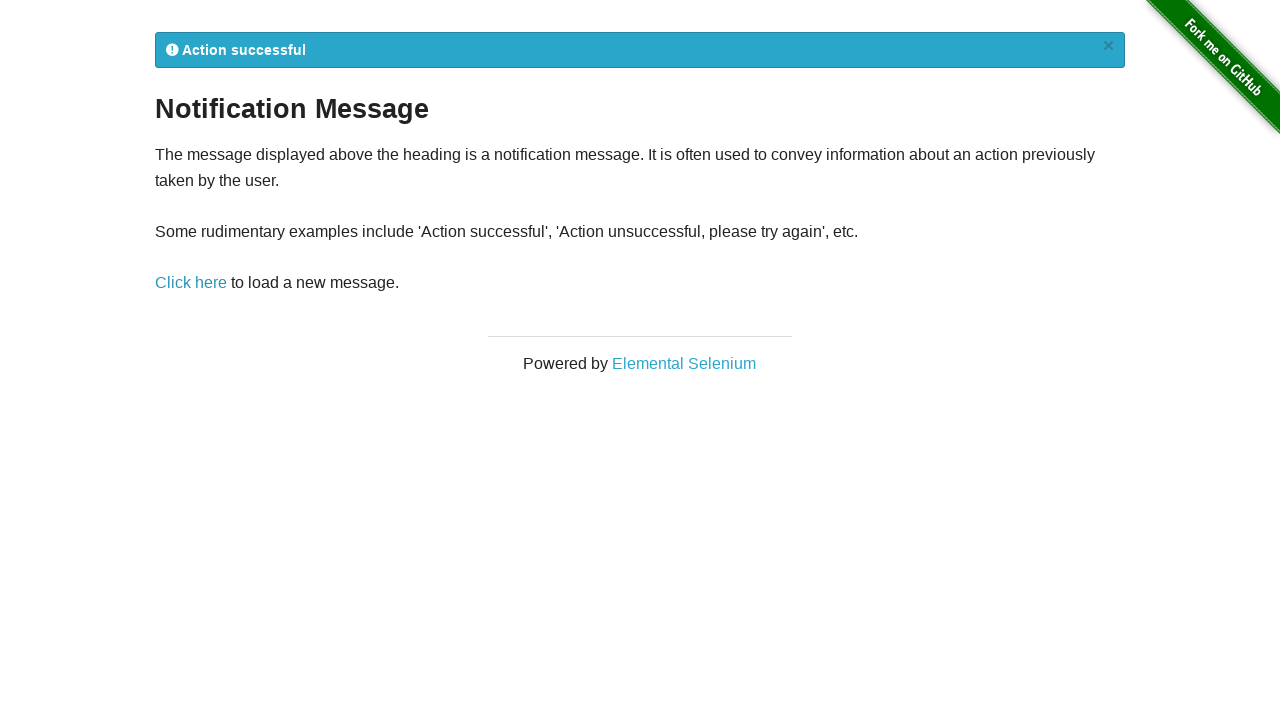

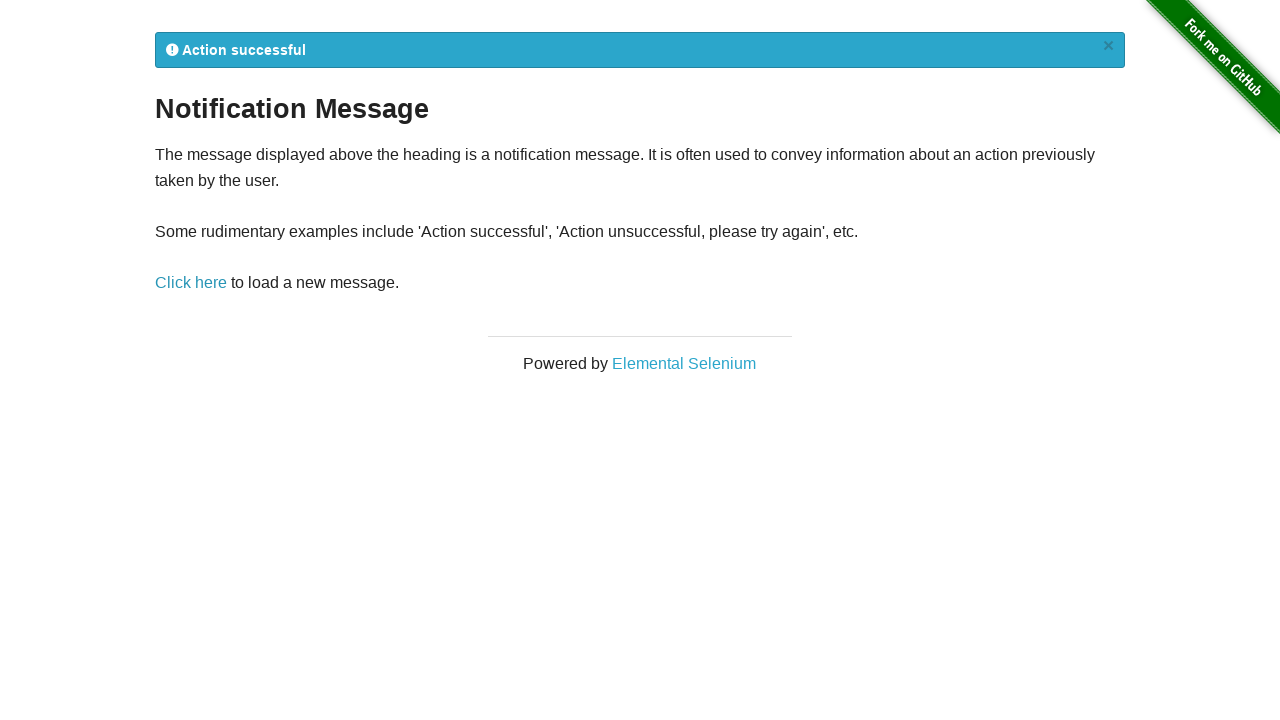